Tests multi-tab functionality by clicking a link that opens in a new tab (target="_blank"), then navigating the new tab to a different URL and verifying it loaded correctly.

Starting URL: https://playwright.dev/

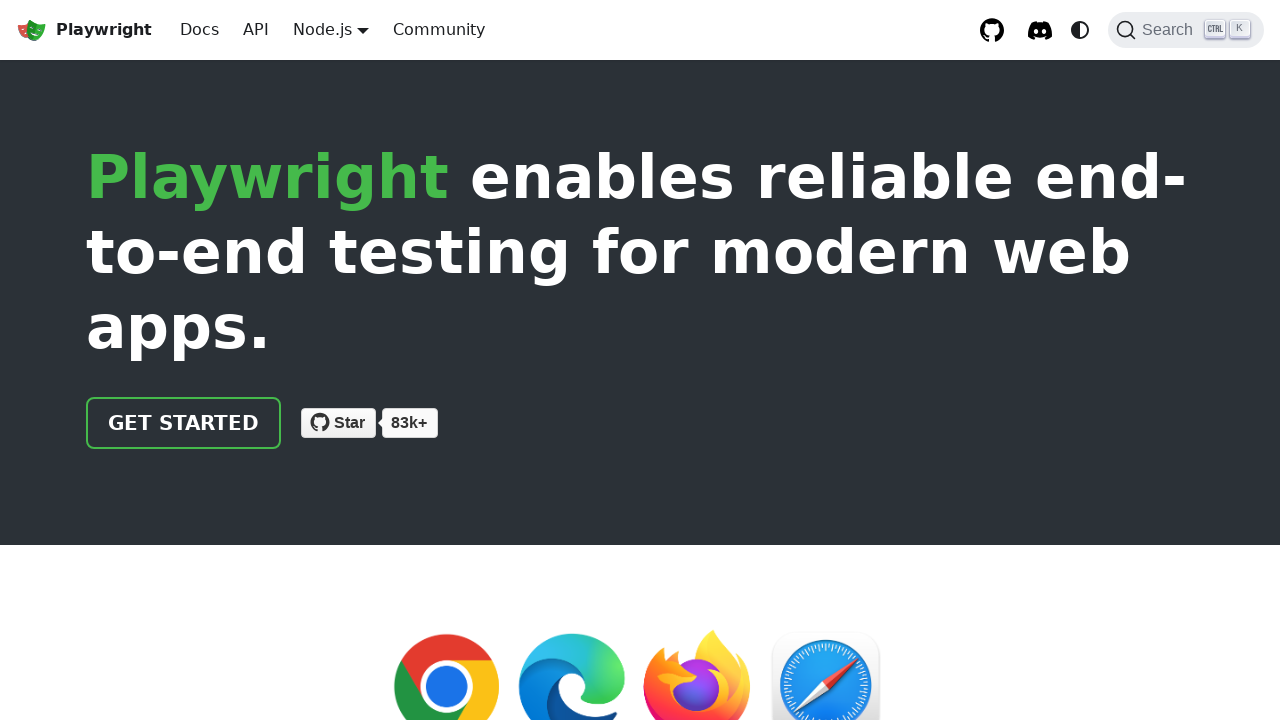

Clicked target='_blank' link and new tab opened at (992, 30) on a[target="_blank"]
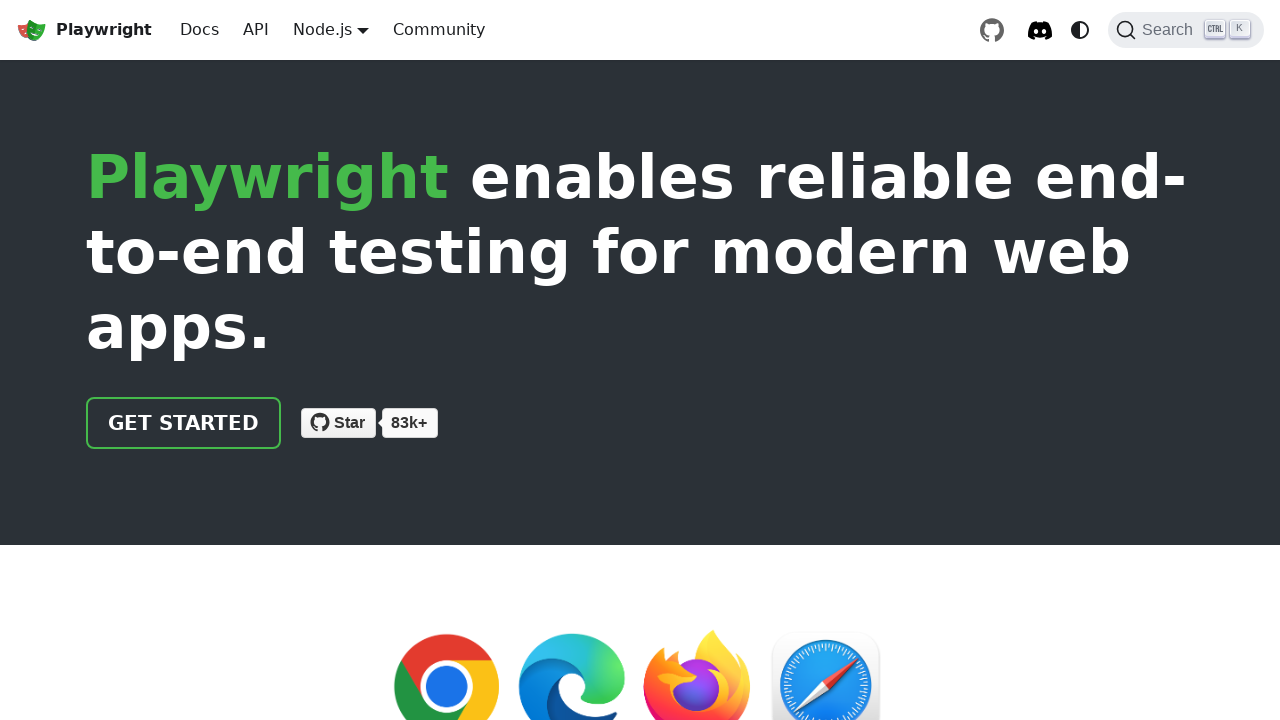

New tab page loaded successfully
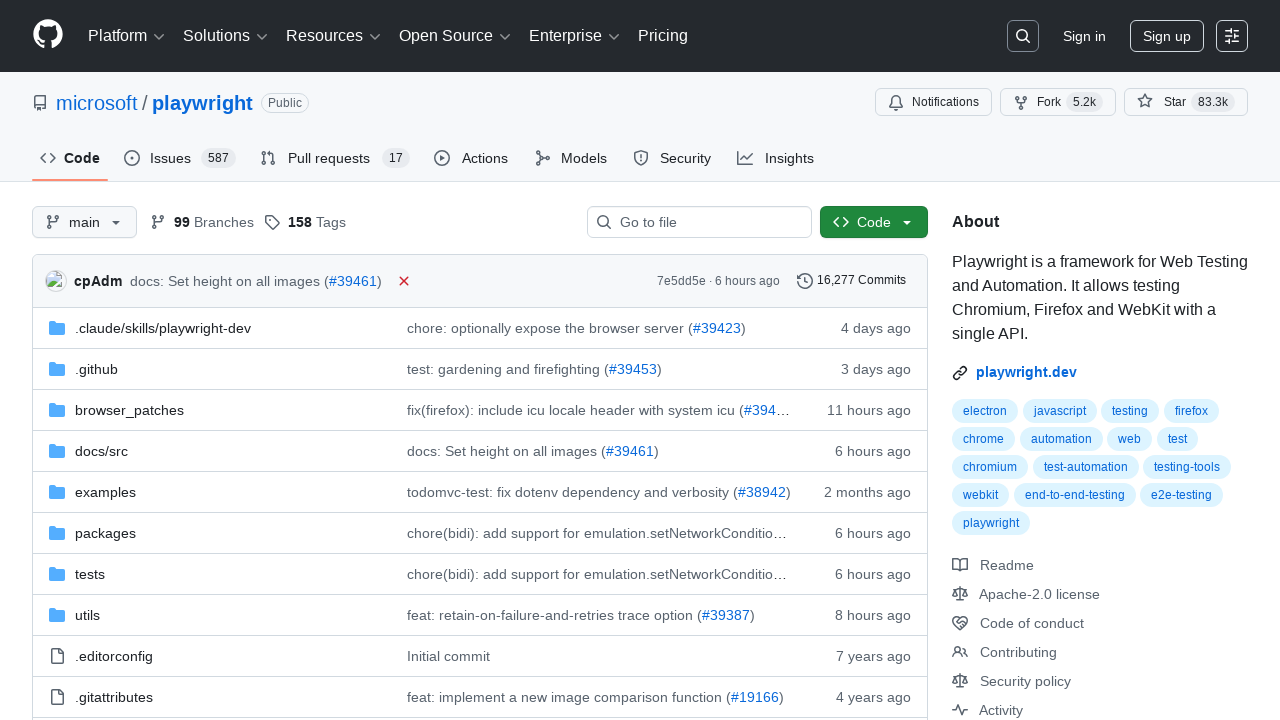

Navigated new tab to https://example.com
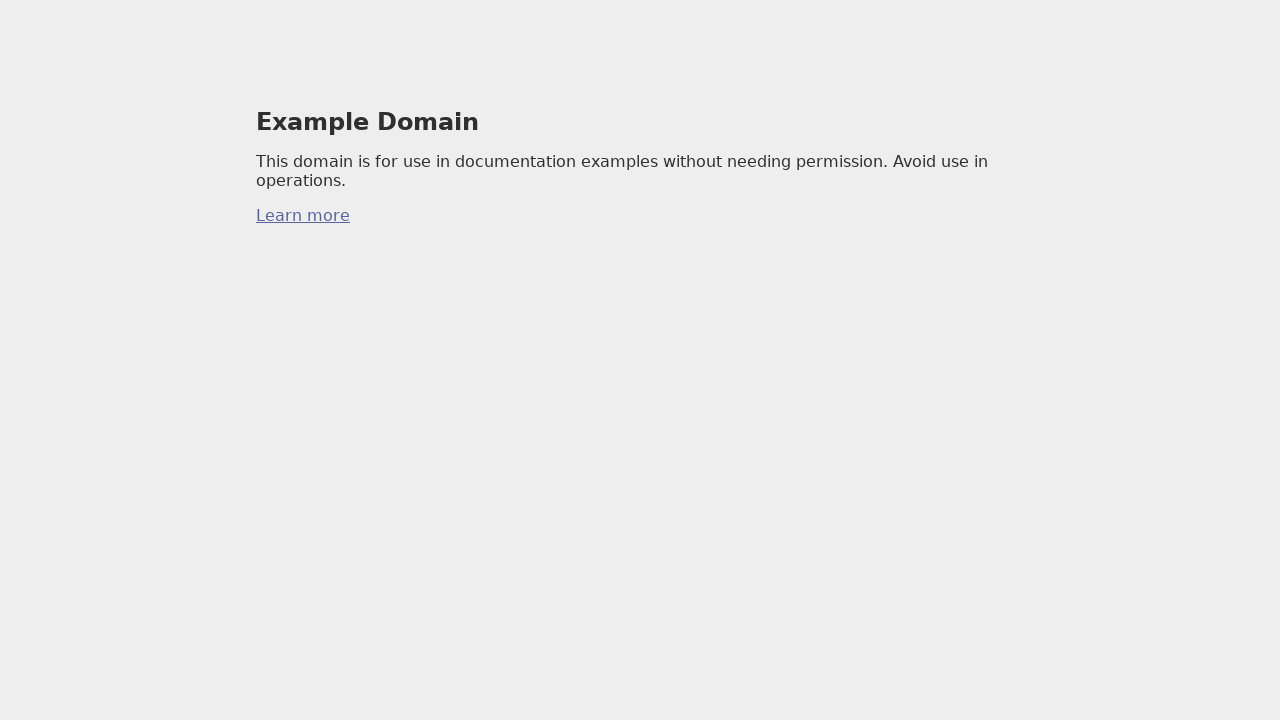

Verified new tab URL is https://example.com
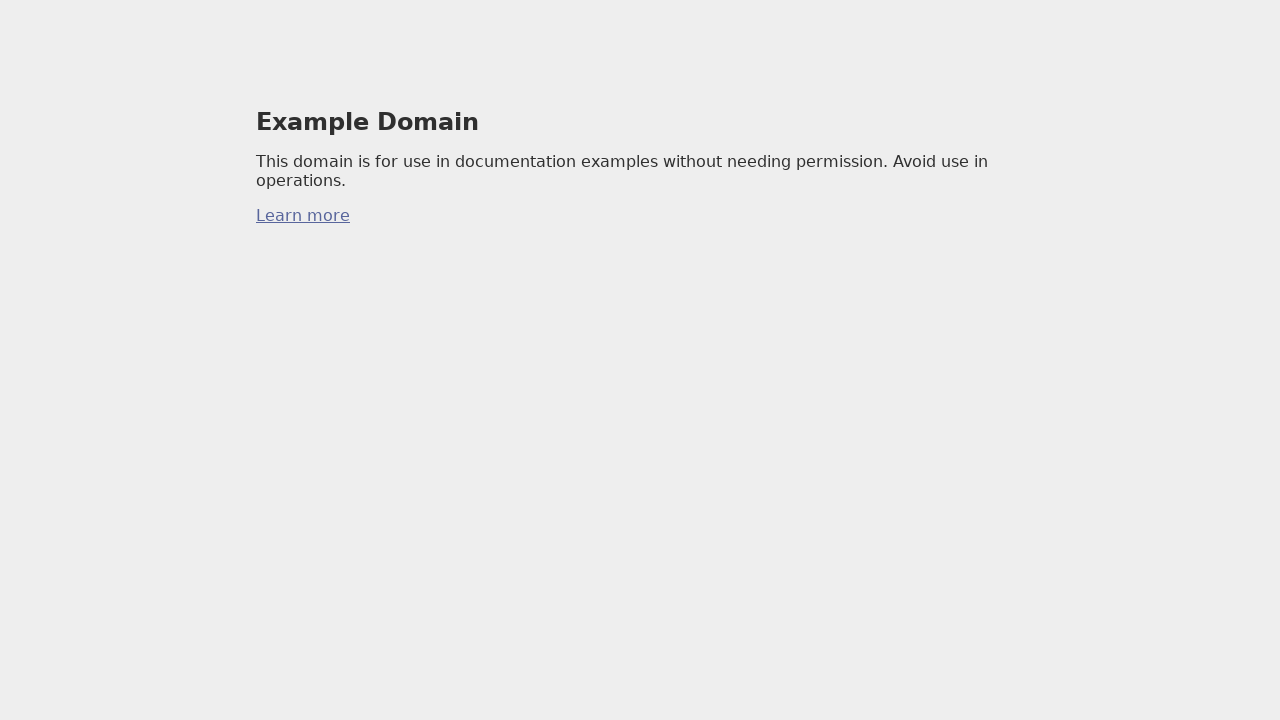

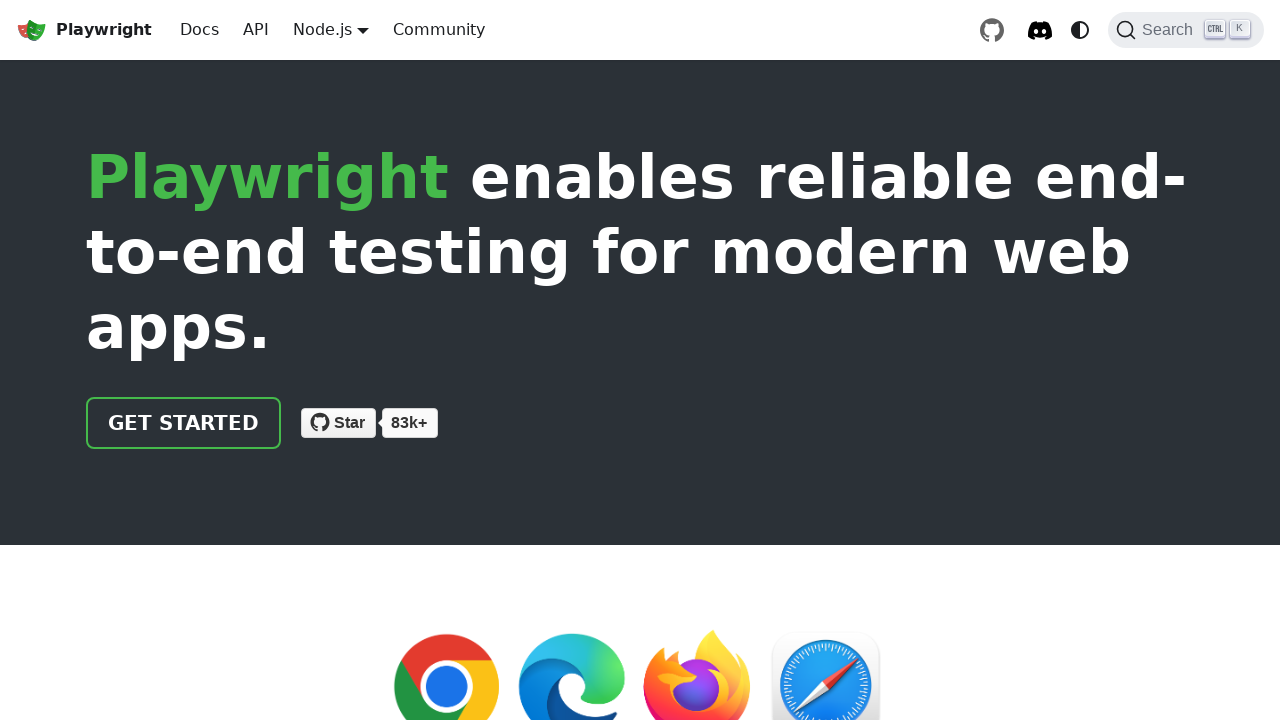